Clicks the Homepage link in navigation

Starting URL: https://github.com/about

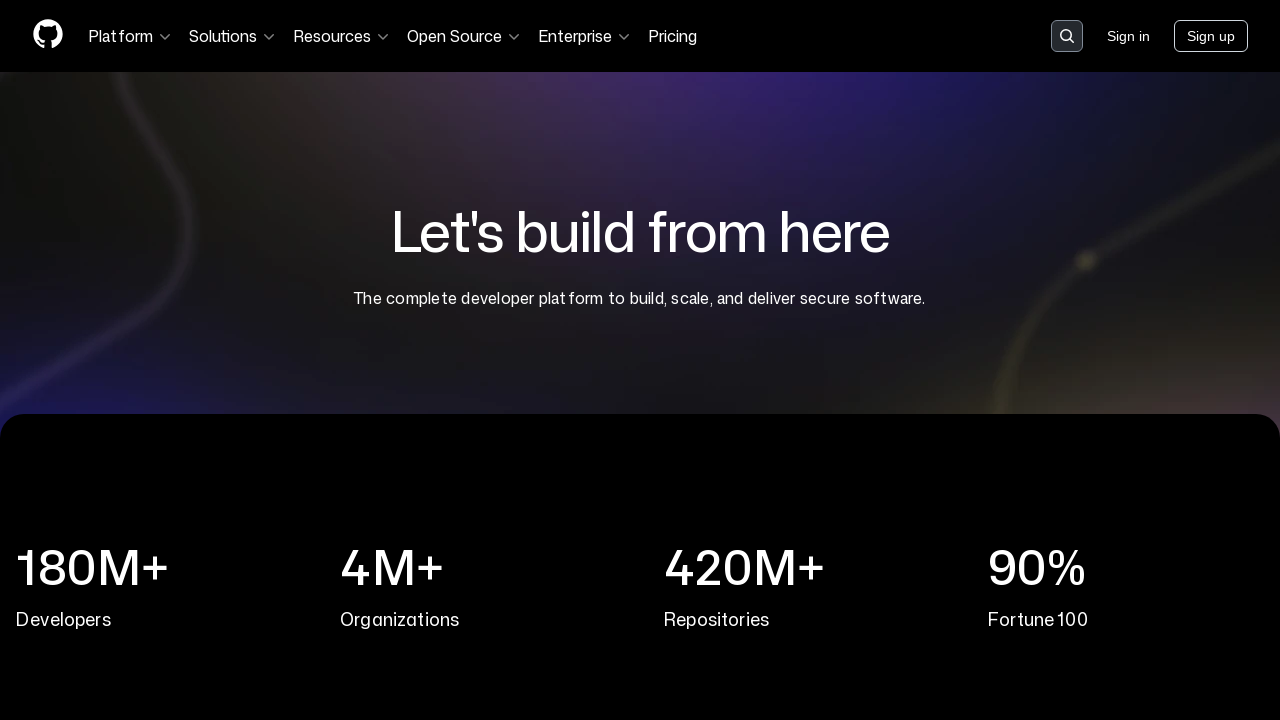

Homepage link selector is ready
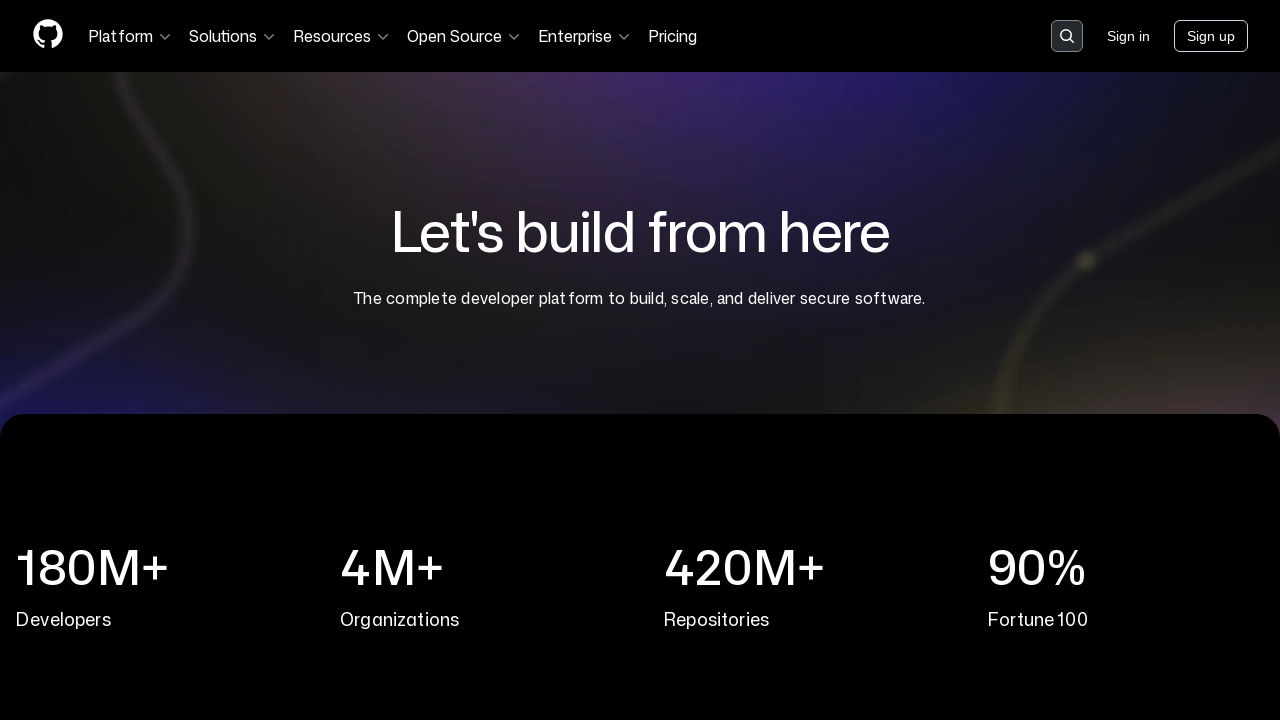

Clicked Homepage link in navigation at (48, 36) on [aria-label='Homepage']
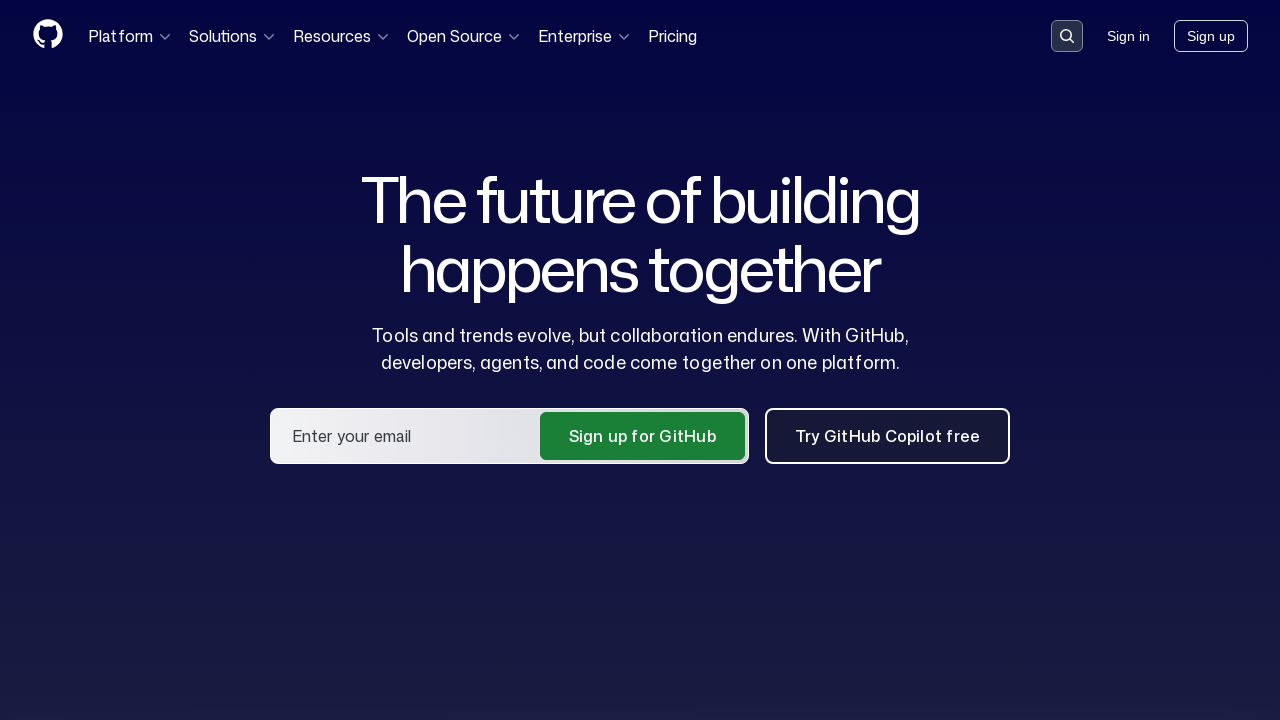

Homepage loaded successfully
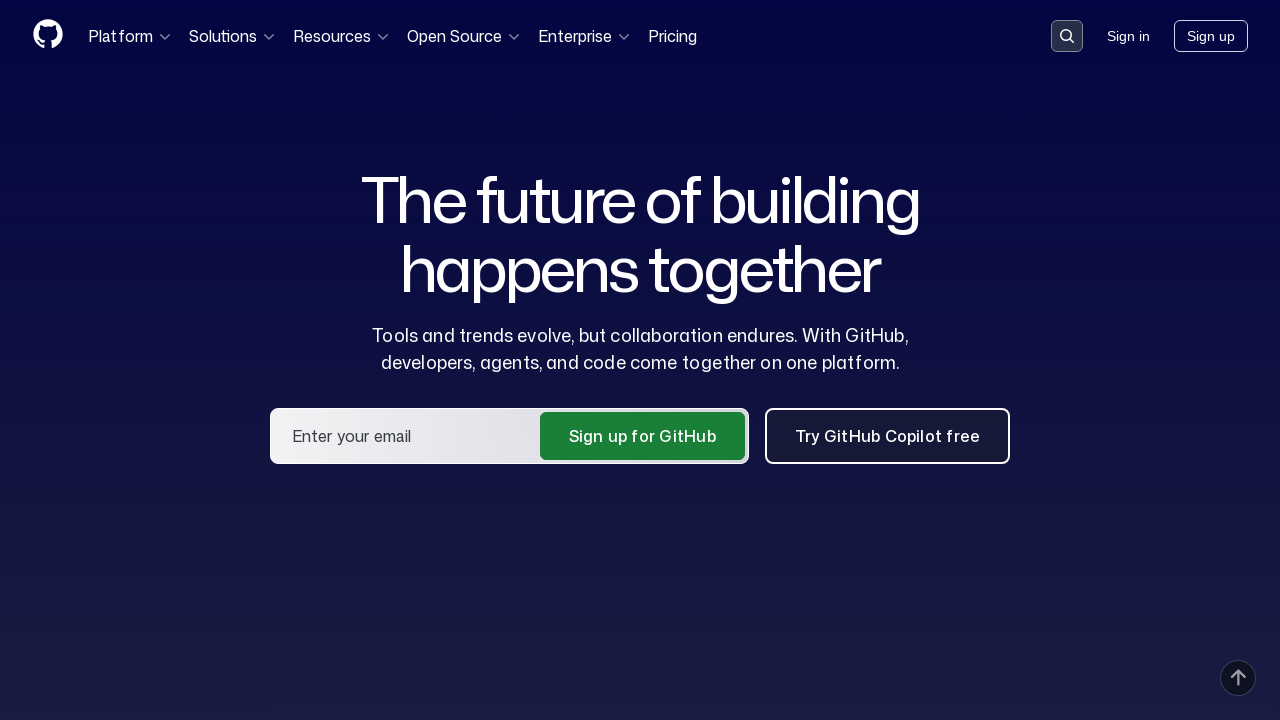

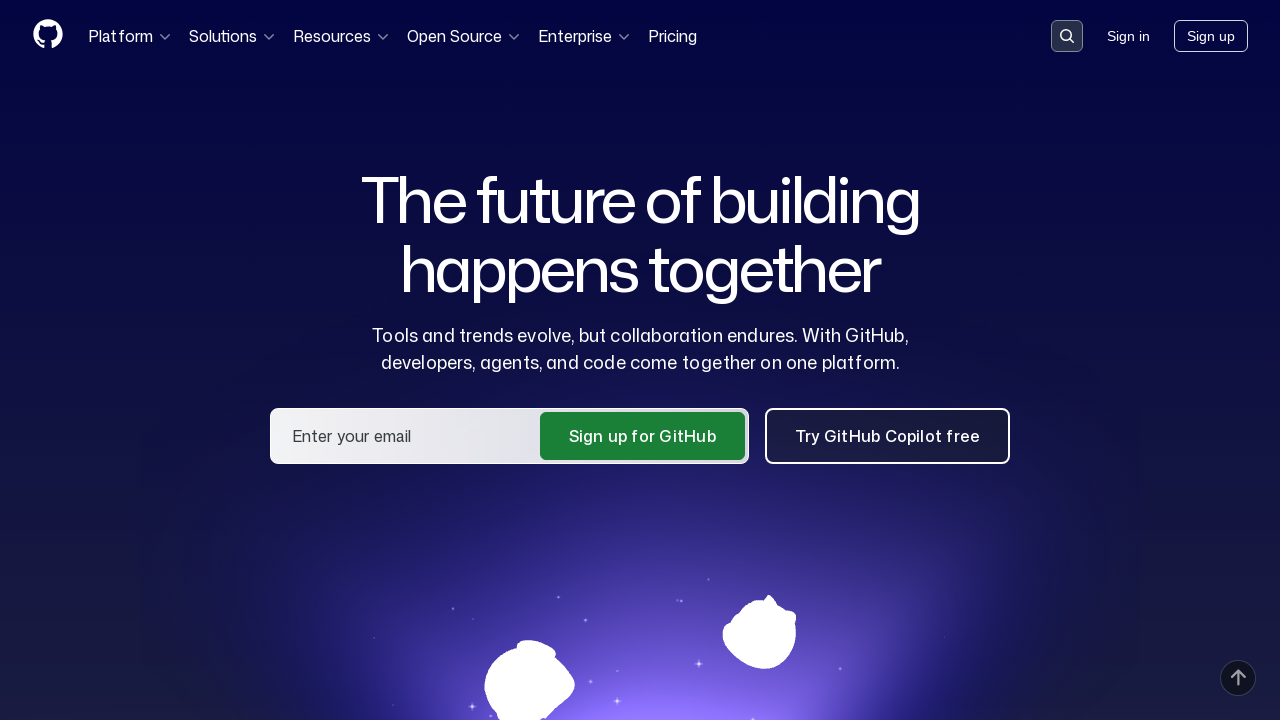